Tests dropdown selection functionality on a practice website by selecting options from multiple dropdown menus using different selection methods (by value, by visible text, by index).

Starting URL: https://grotechminds.com/dropdown/

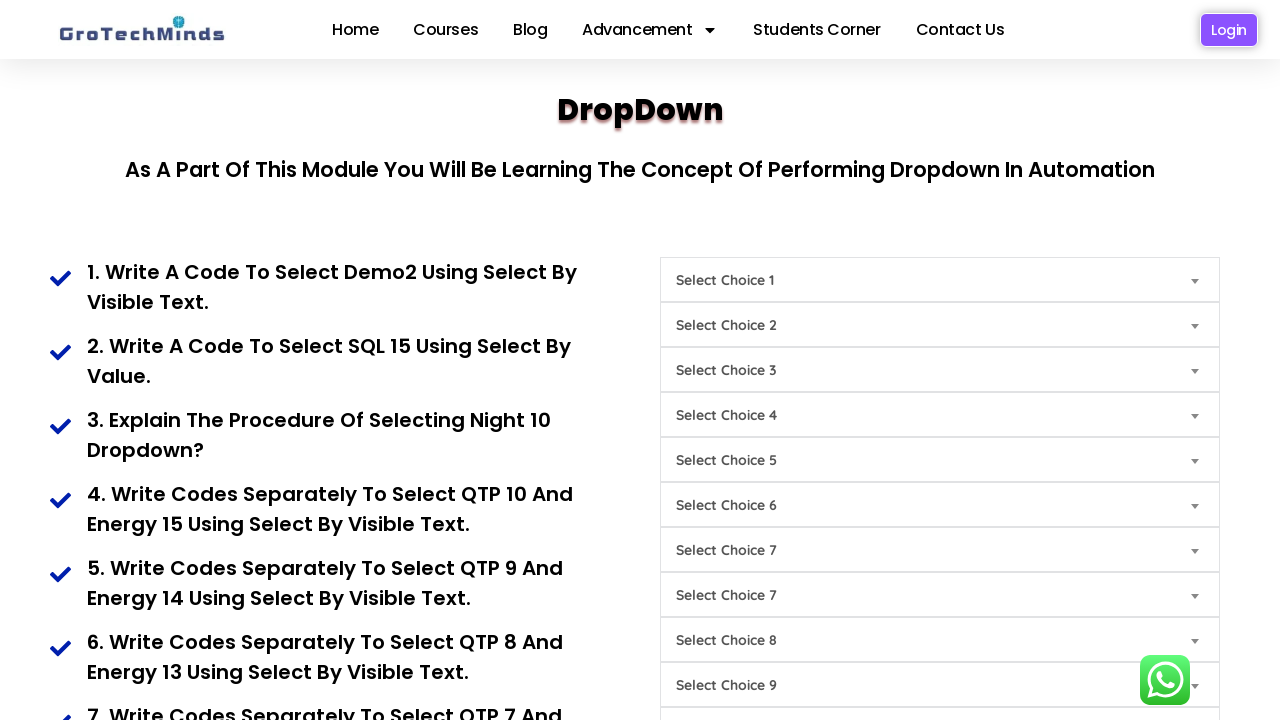

Selected 'Demo7' from first dropdown by value on #Choice1
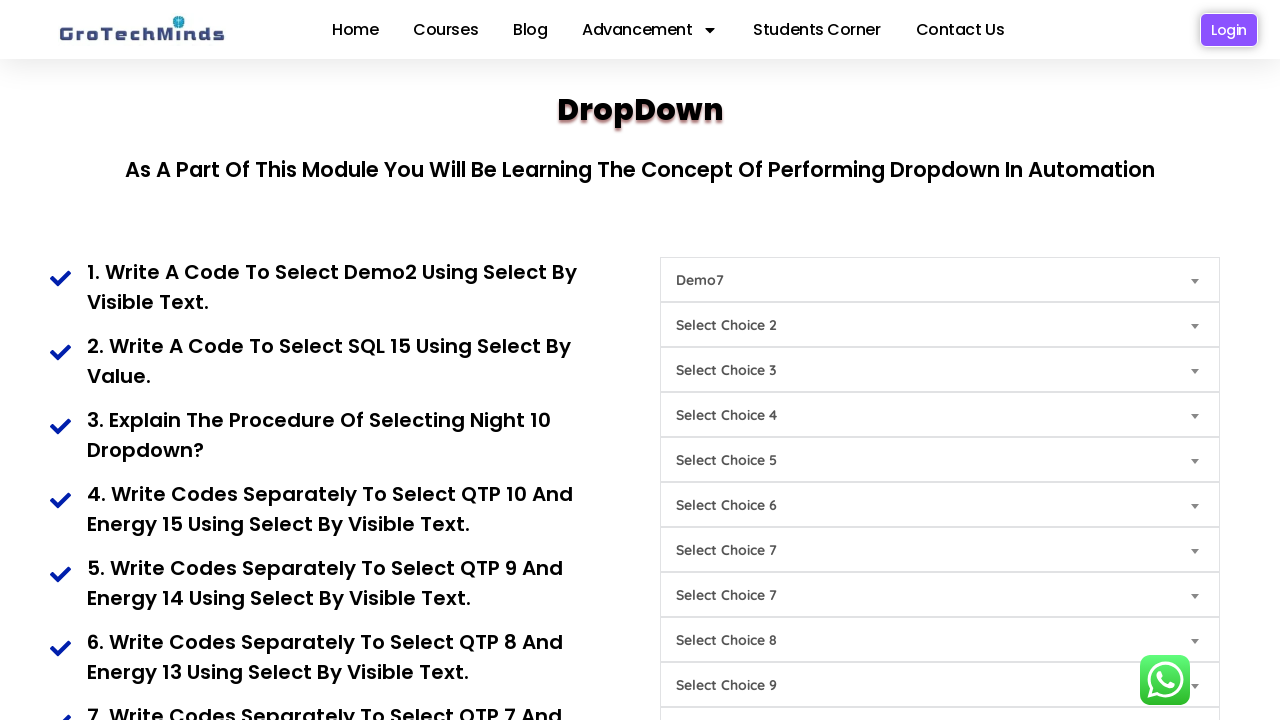

Selected 'practice3' from second dropdown by visible text on #Choice2
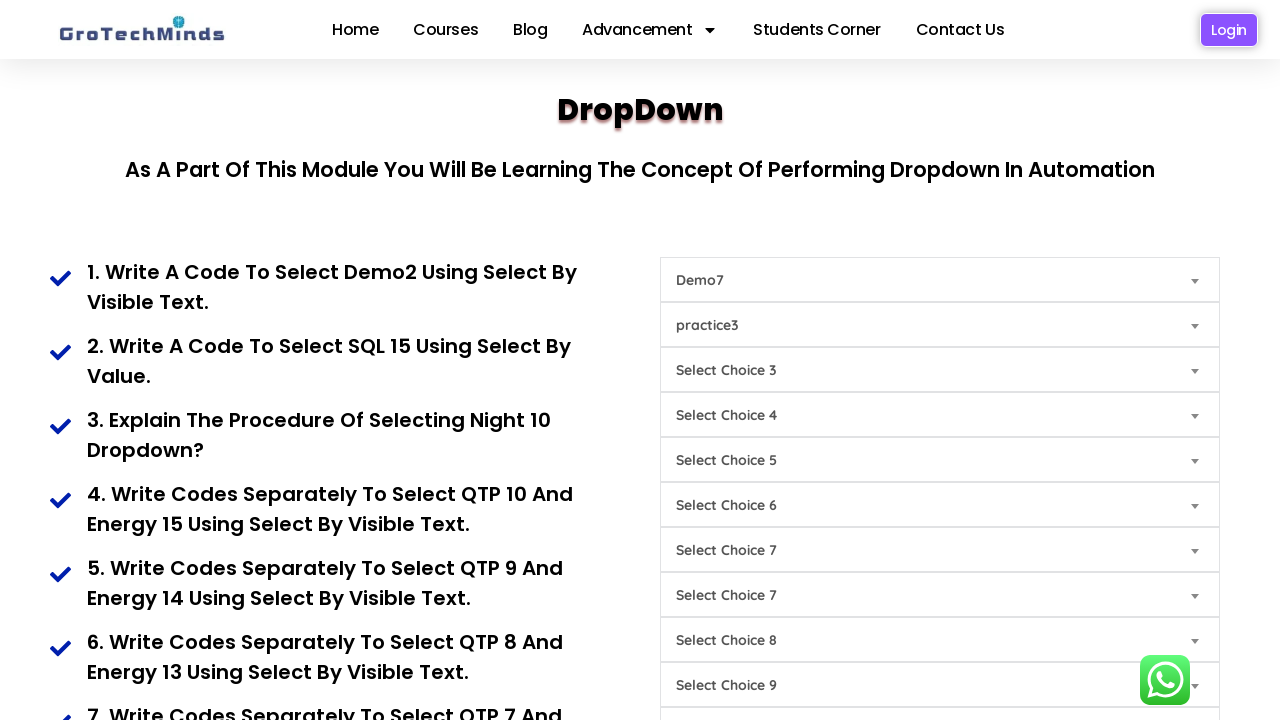

Selected 'Power3' from third dropdown by value on #Choice3
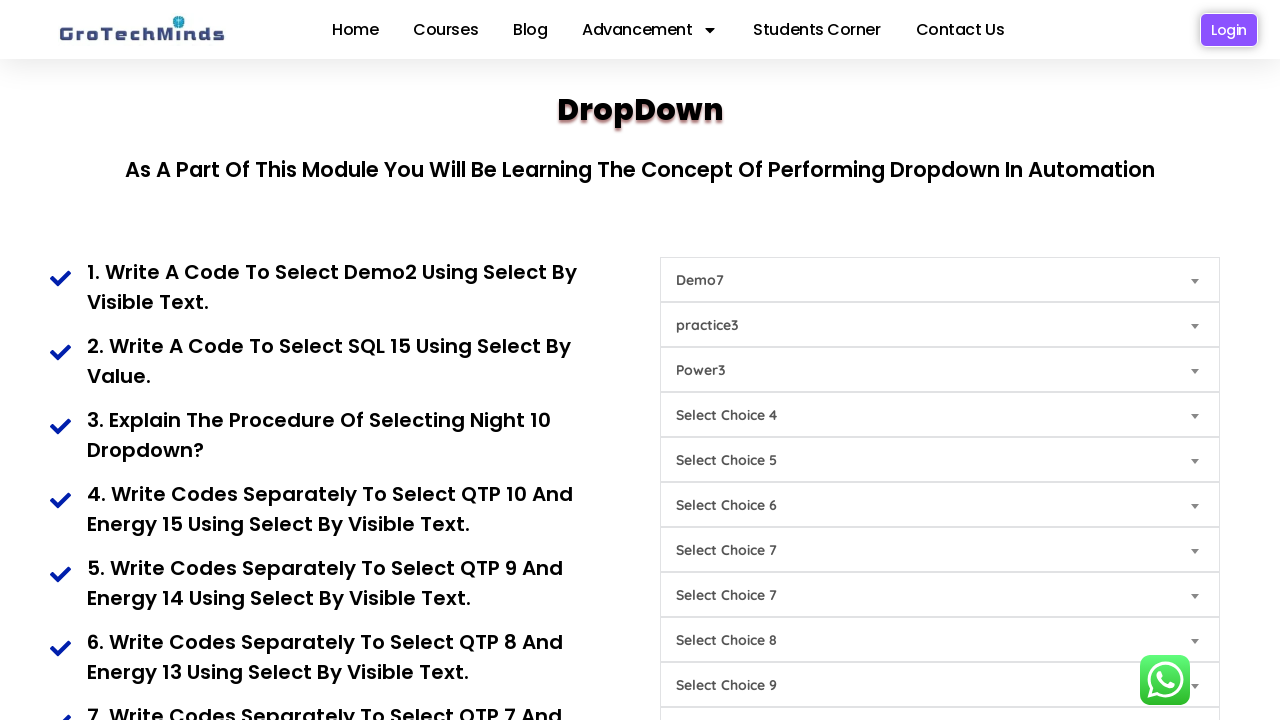

Selected second option (index 1) from fourth dropdown on #Choice4
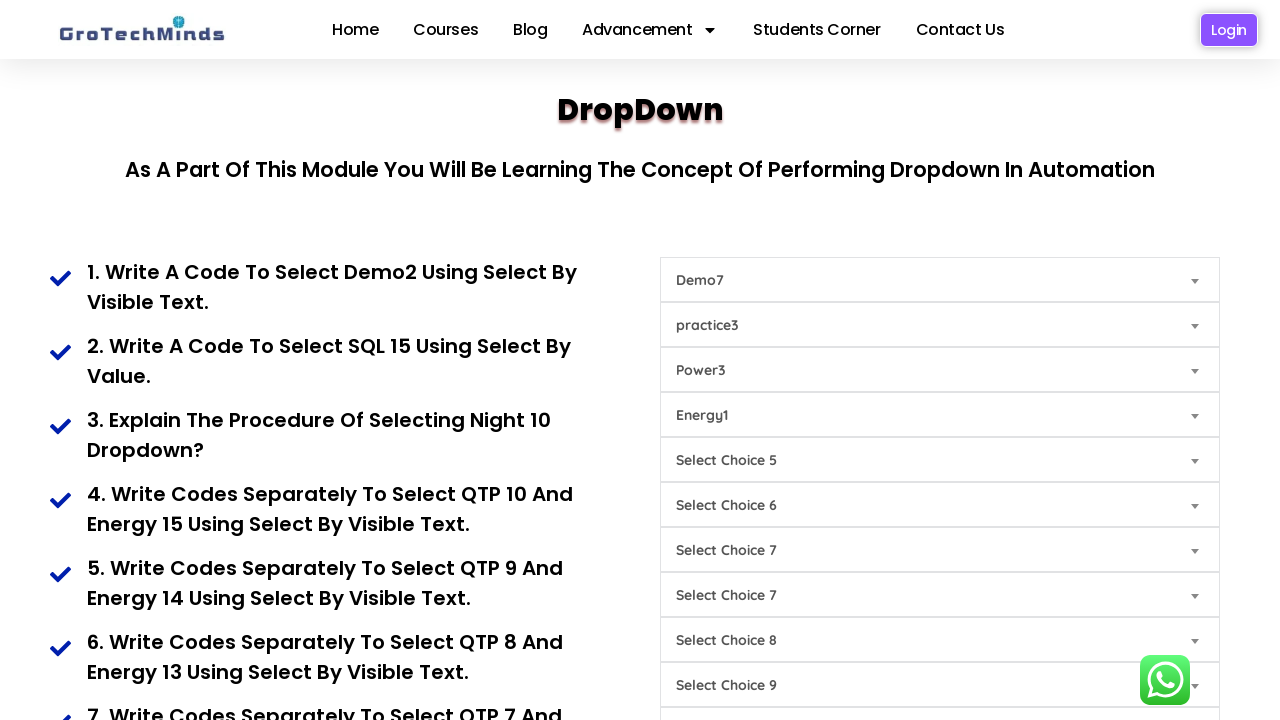

Selected 'Day3' from fifth dropdown by visible text on #Choice5
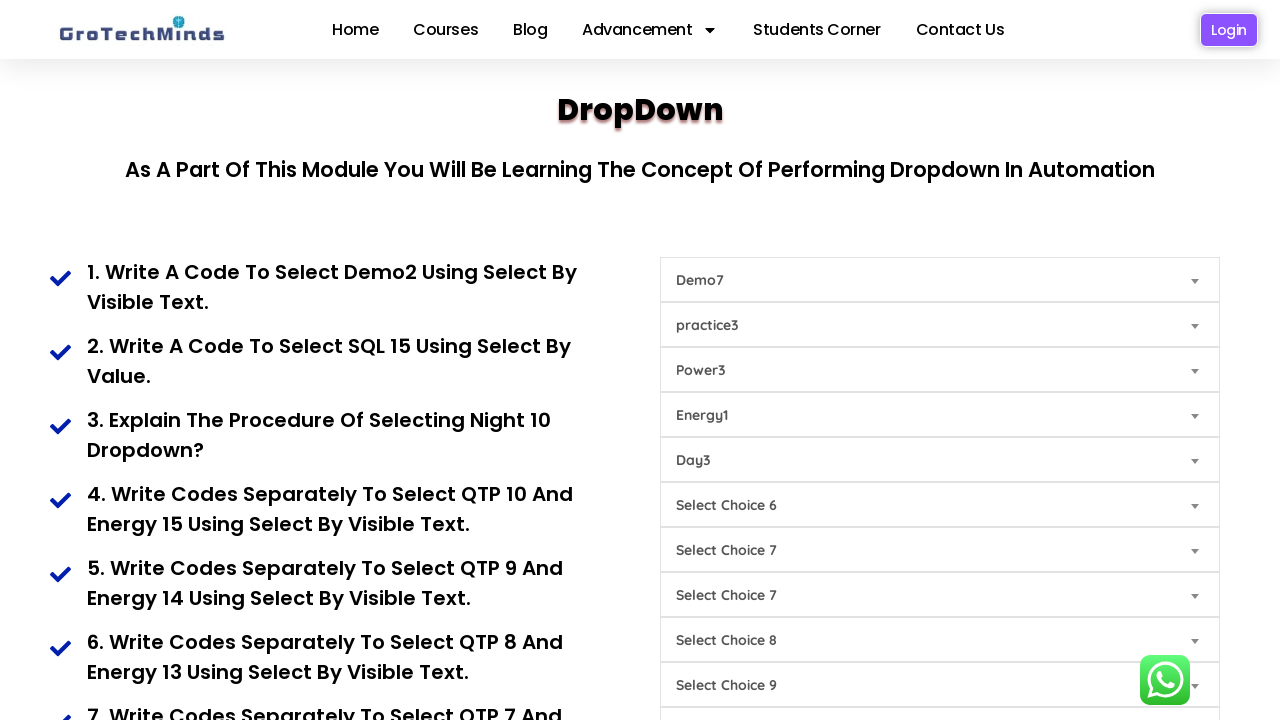

Selected 'Night15' from sixth dropdown by value on #Choice6
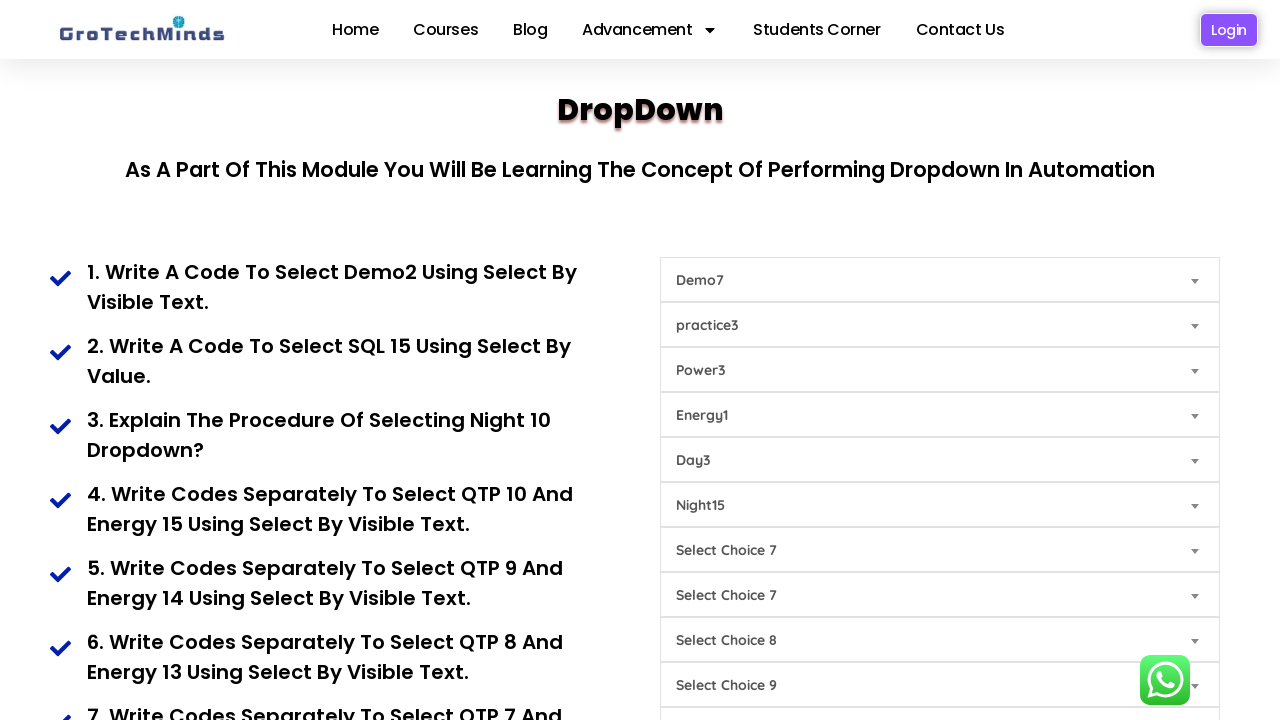

Selected 'Night6' from seventh dropdown by visible text on #Choice7
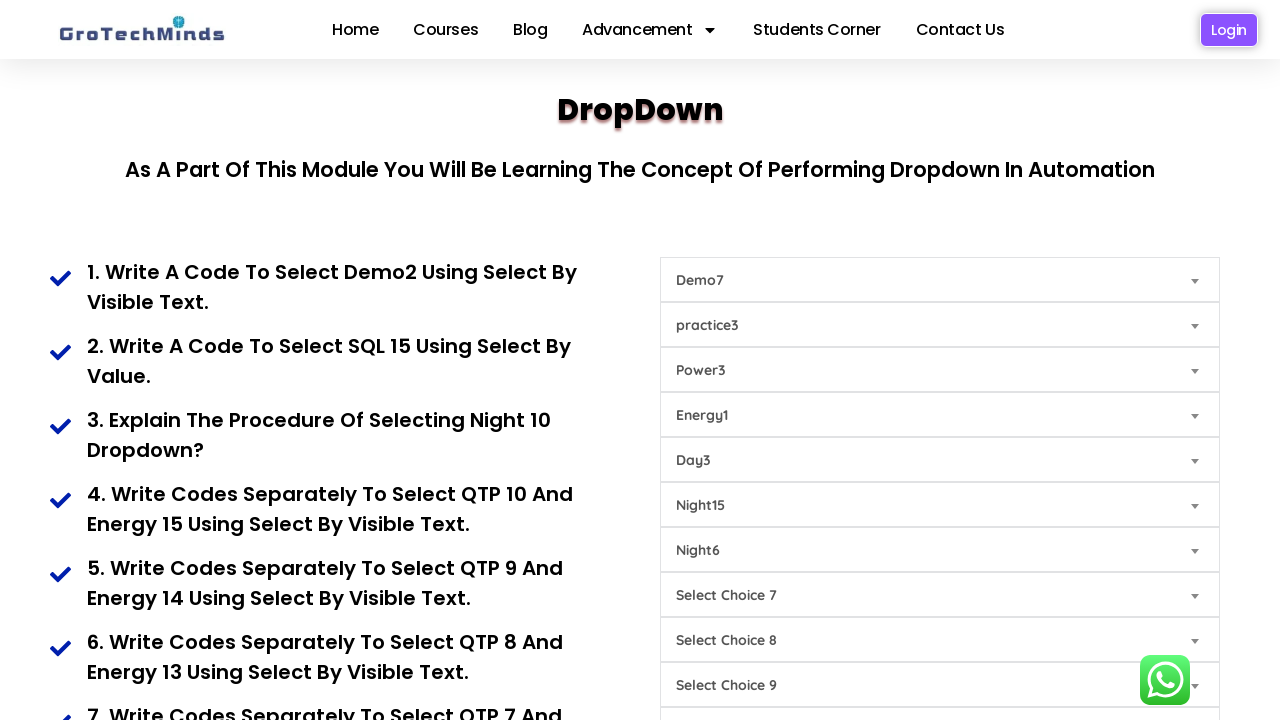

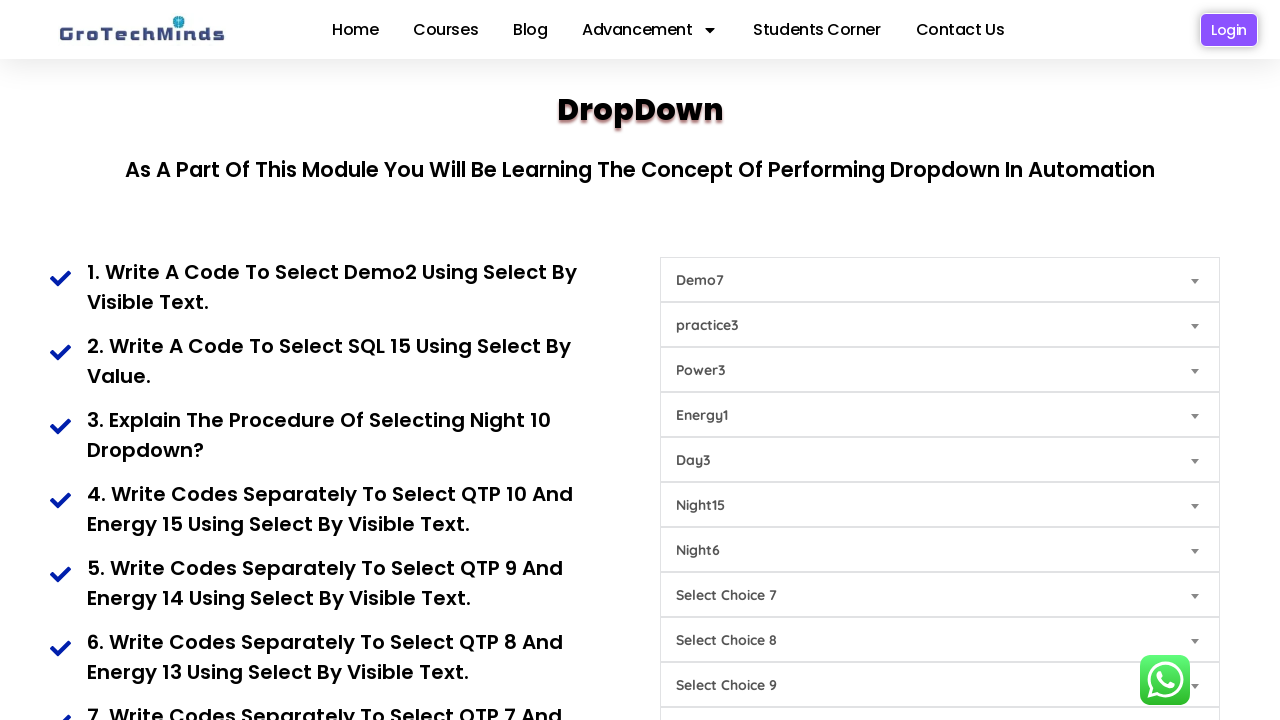